Tests hovering over the Turf Products menu to reveal submenu and clicking on Ice Melts submenu item to navigate to the ice melts page

Starting URL: https://www.andreandson.com

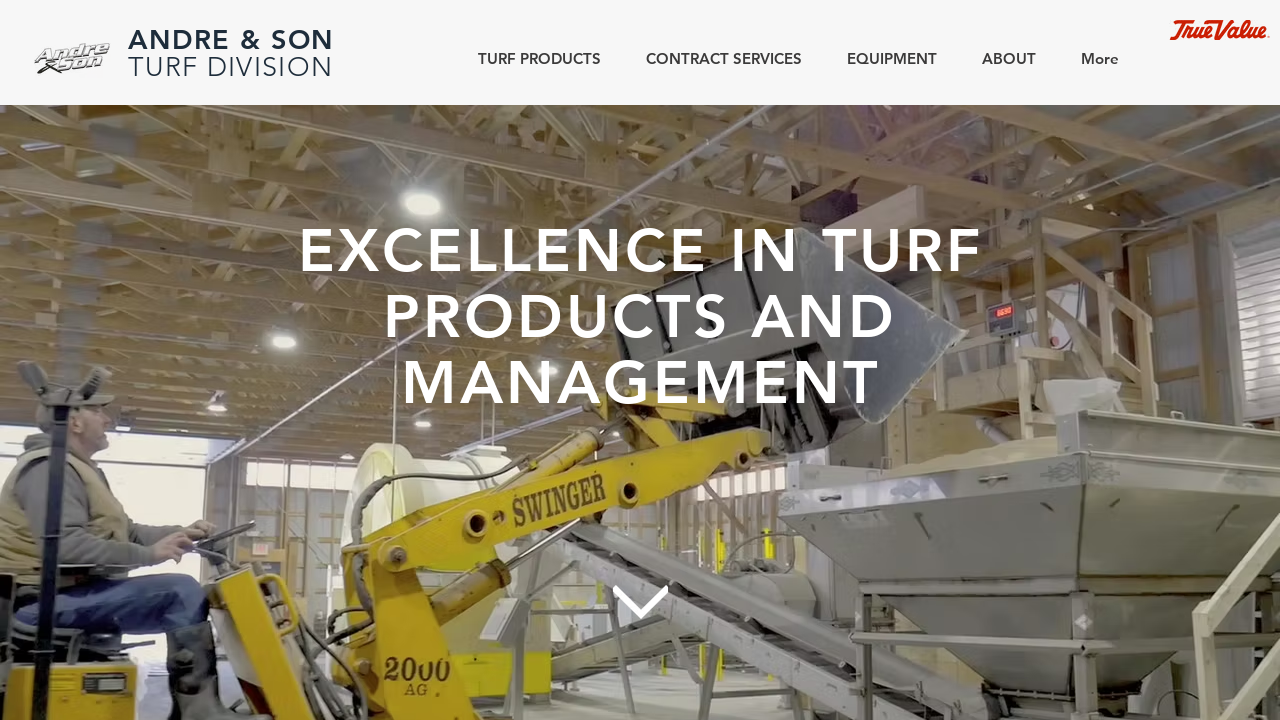

Located Turf Products menu element
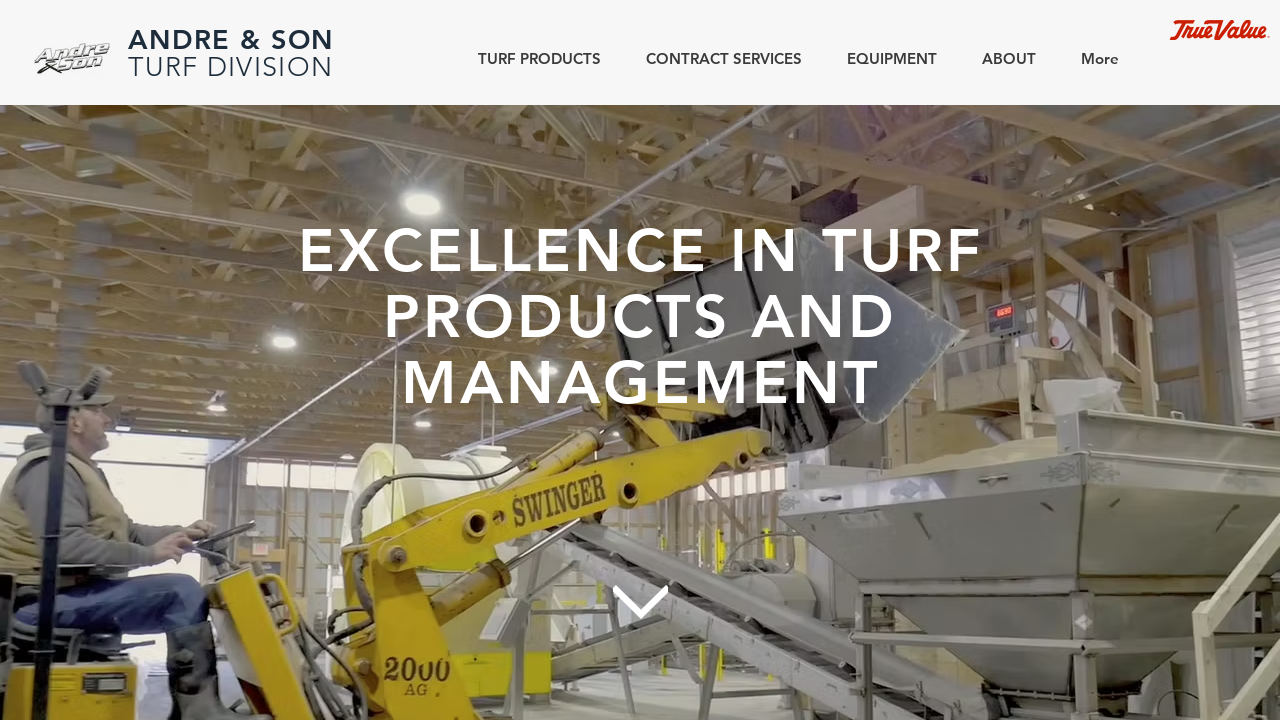

Verified Turf Products menu is visible
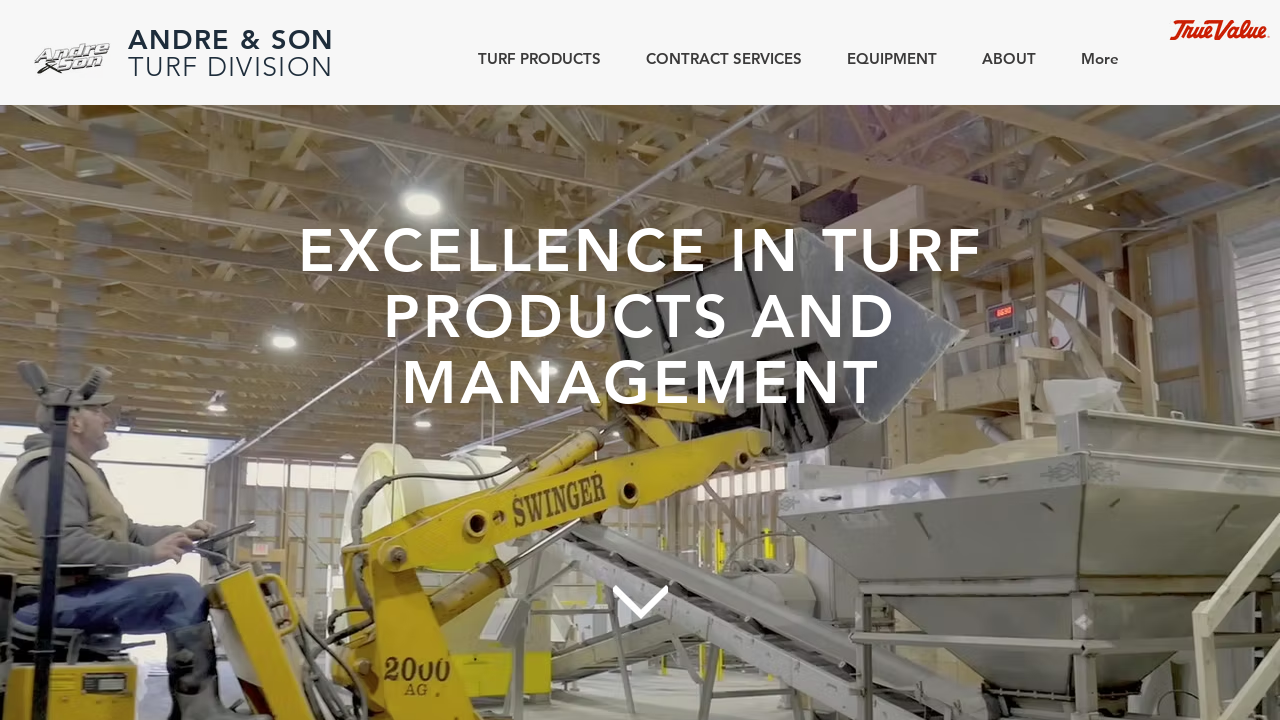

Hovered over Turf Products menu to reveal submenu at (540, 58) on p:has-text("TURF PRODUCTS") >> nth=0
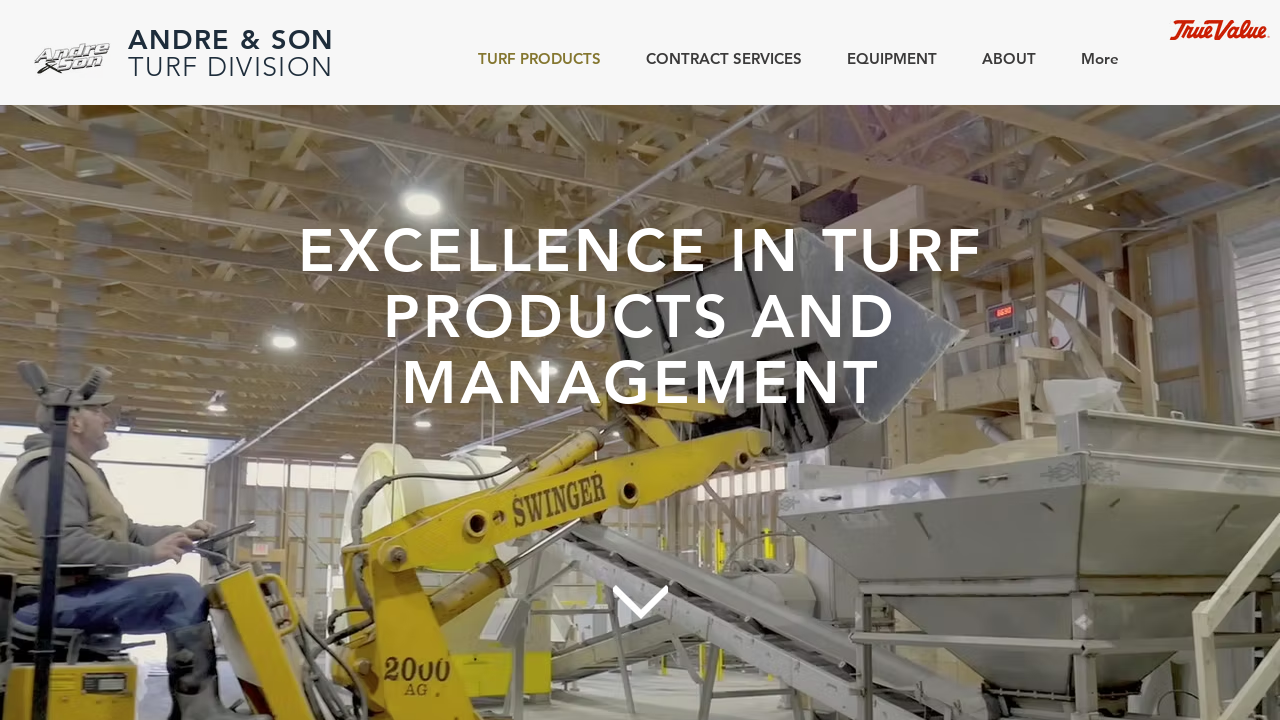

Located Ice Melts submenu item
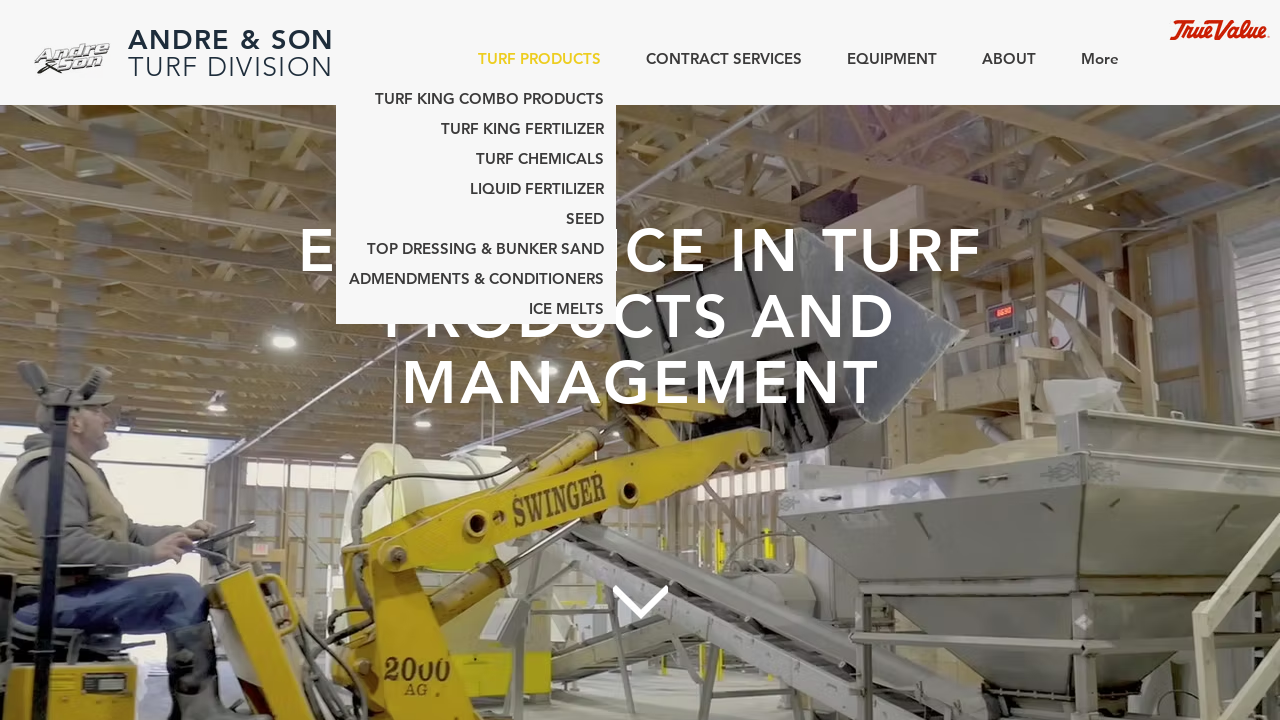

Ice Melts submenu became visible
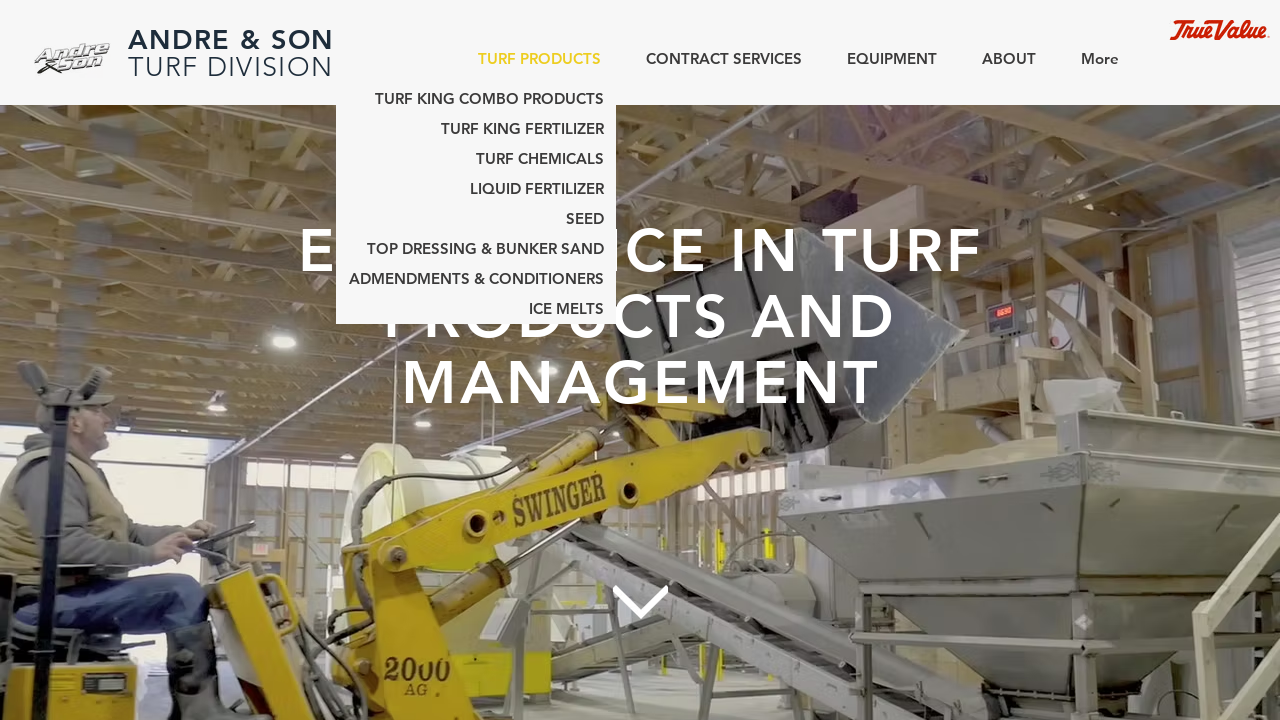

Clicked Ice Melts submenu item at (476, 309) on internal:role=link[name="Ice Melts"i]
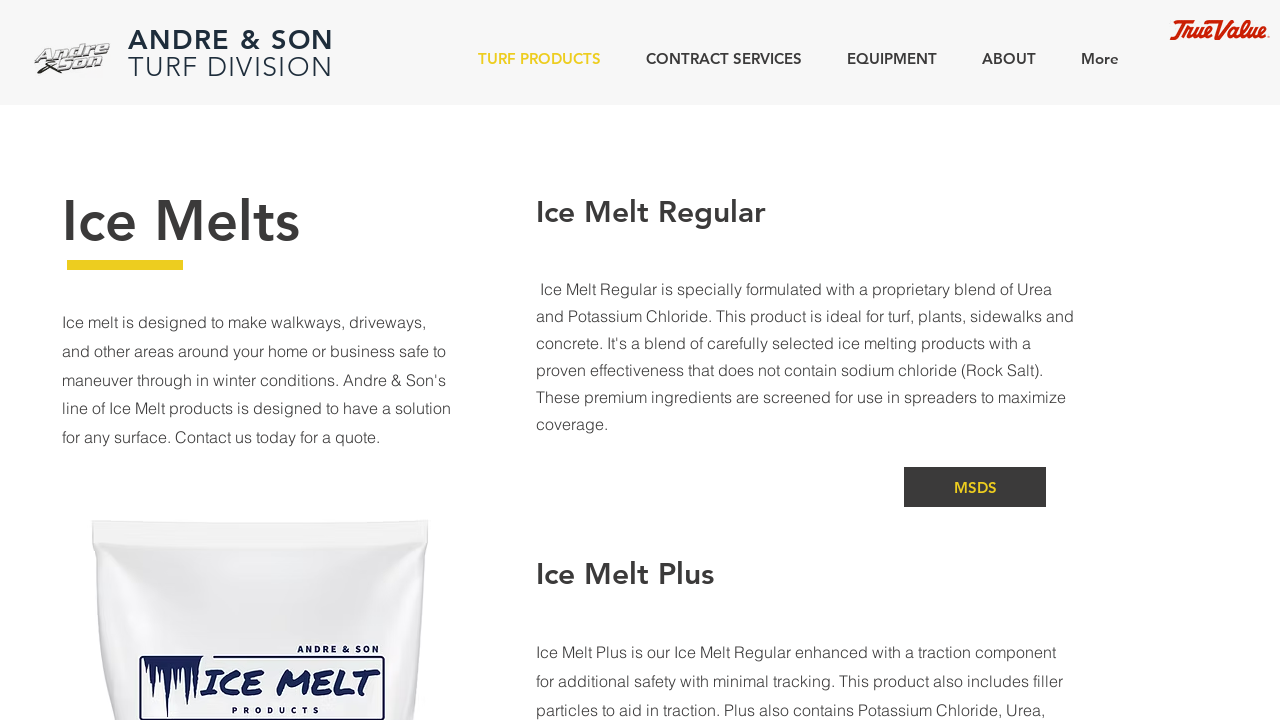

Verified navigation to Ice Melts page at https://www.andreandson.com/ice-melts
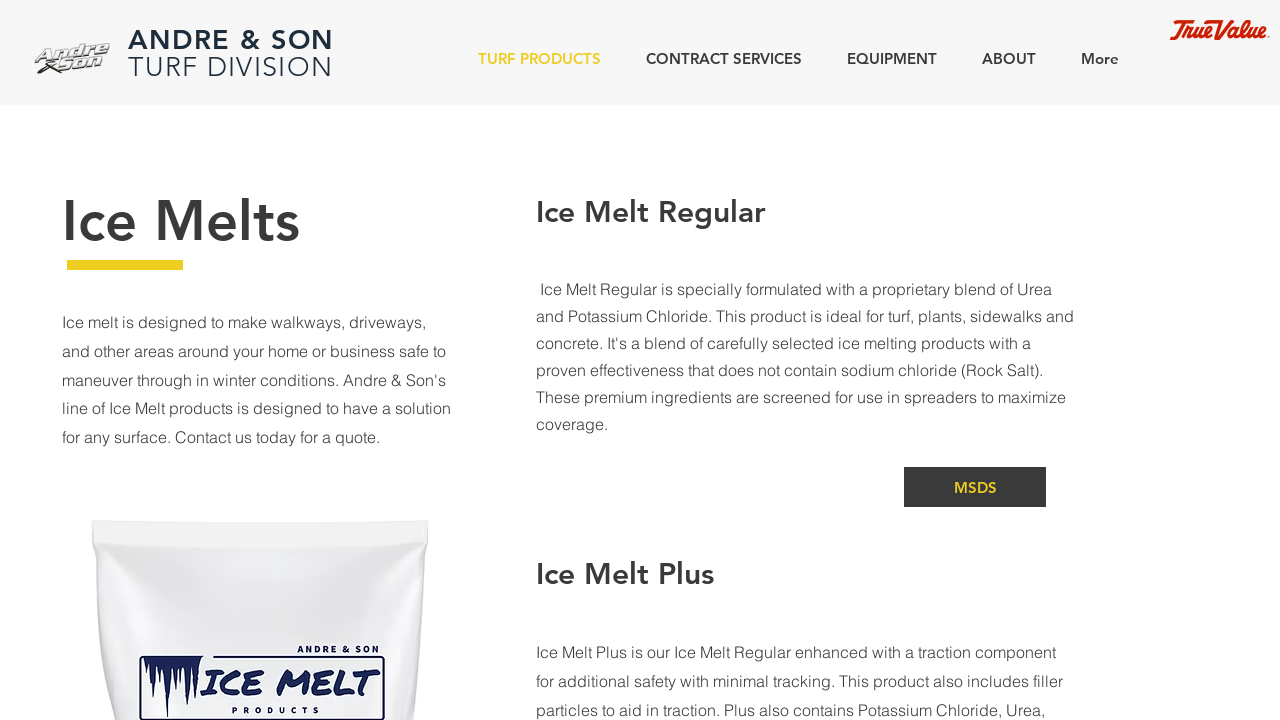

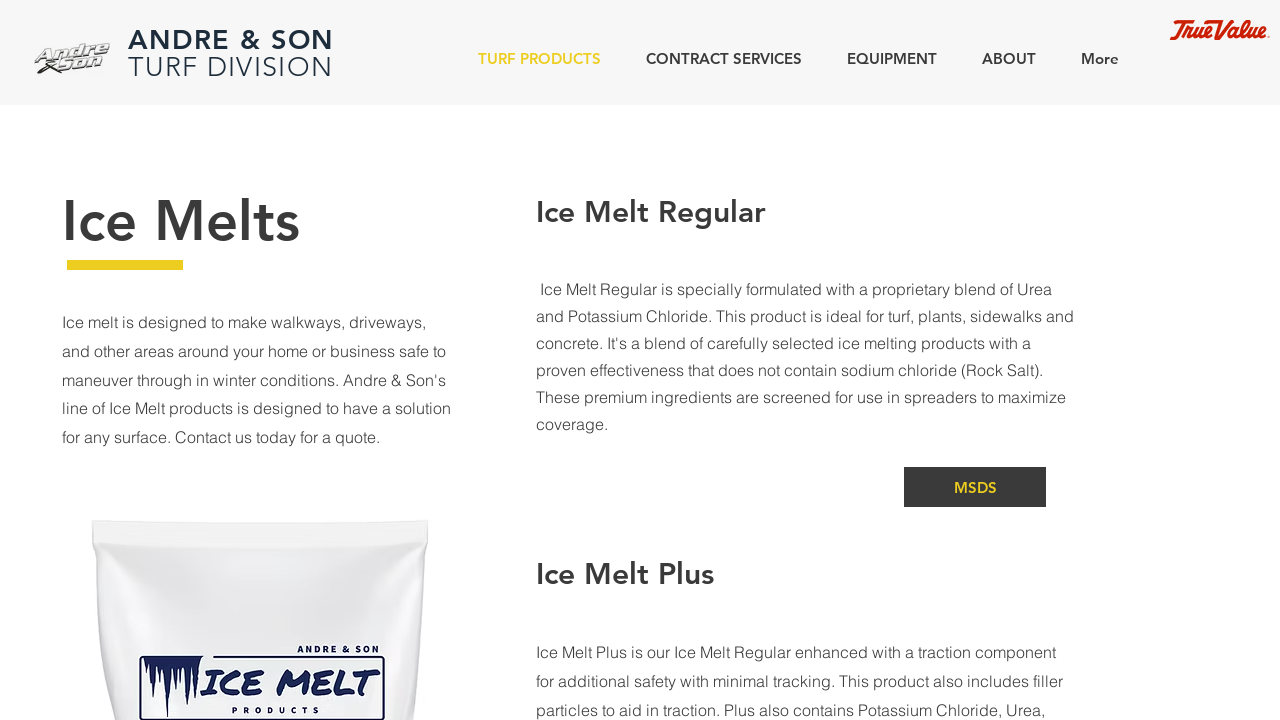